Tests radio button functionality by clicking on different color radio buttons (blue, red) and verifying their selection states, then iterates through all color radio buttons clicking each one.

Starting URL: https://practice.cydeo.com/radio_buttons

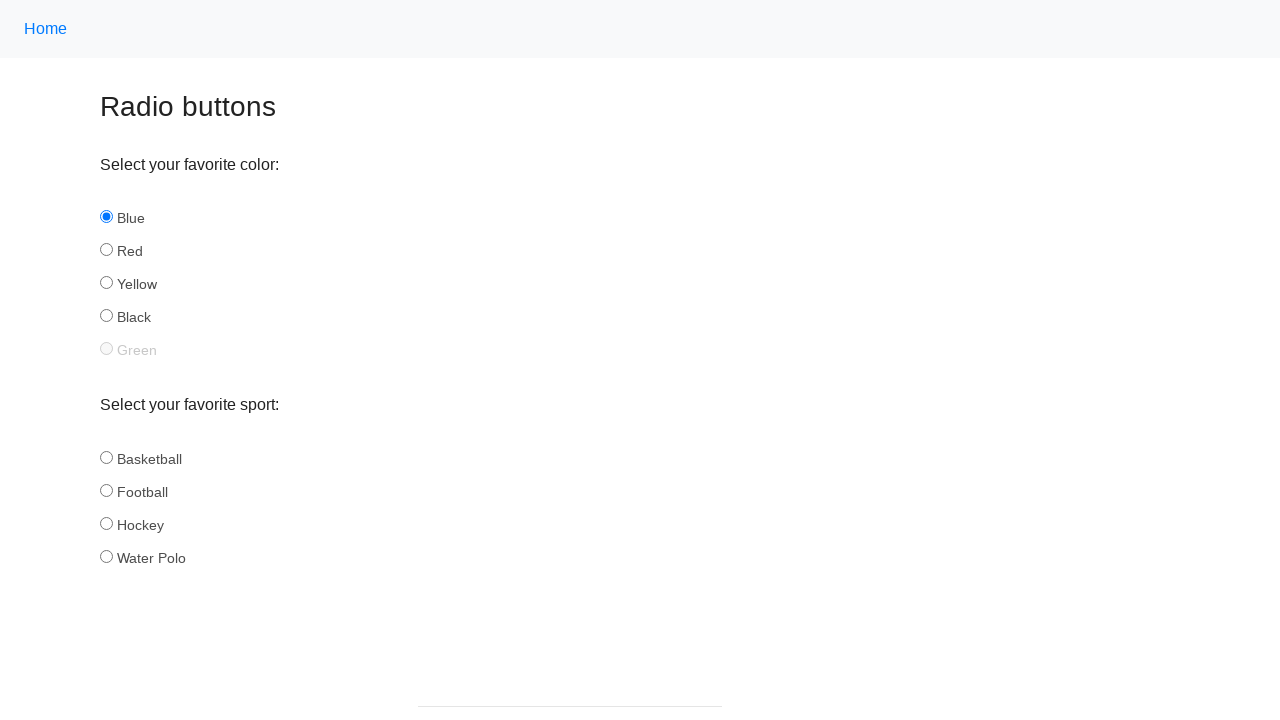

Clicked blue radio button at (106, 217) on #blue
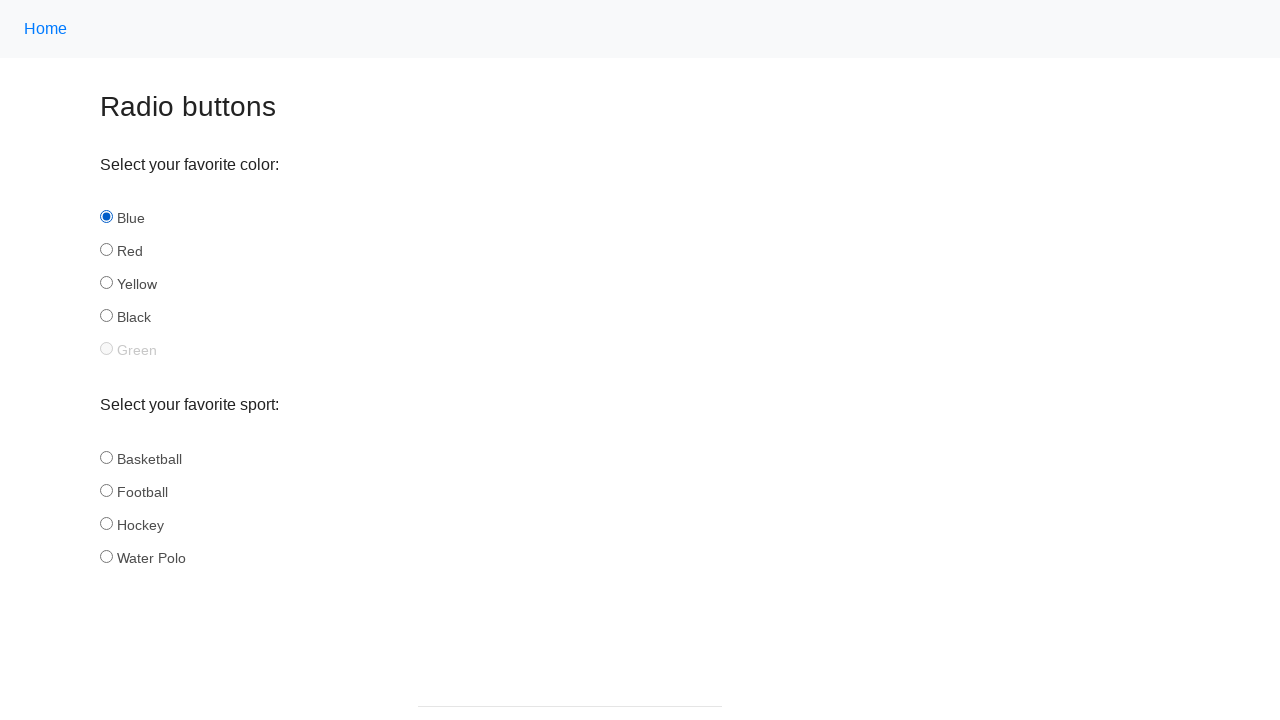

Clicked red radio button at (106, 250) on #red
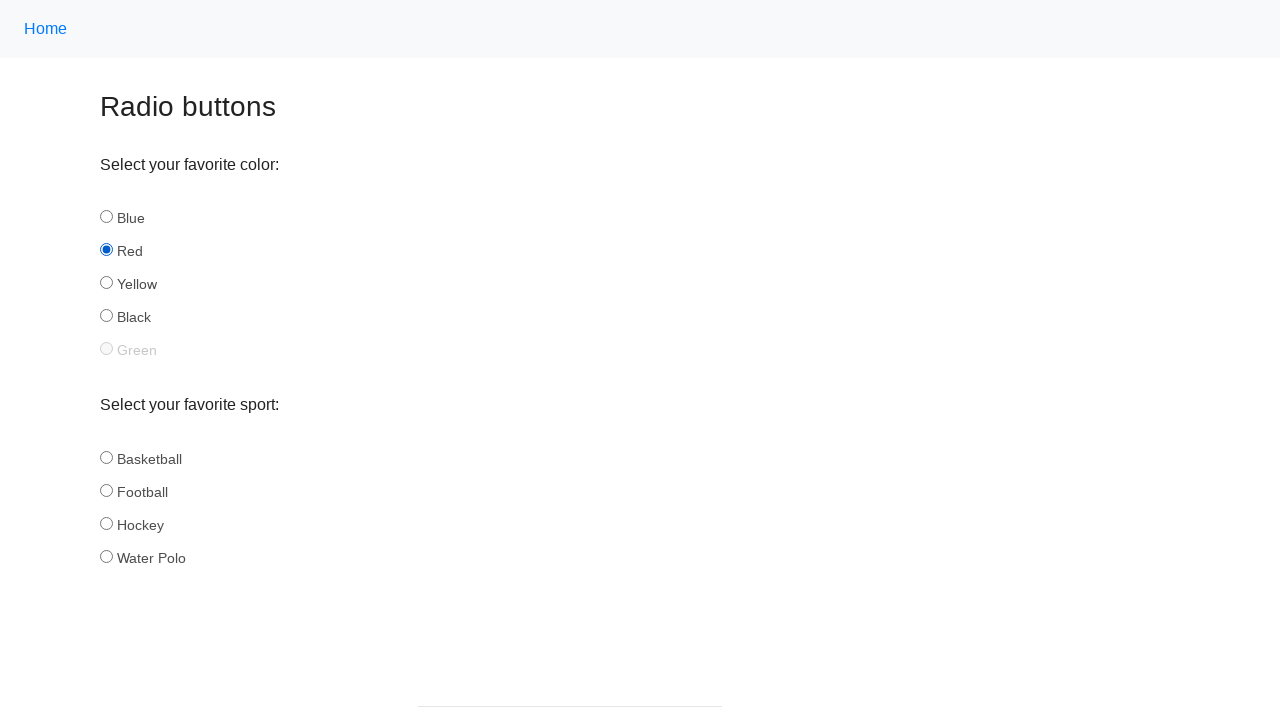

Clicked an enabled color radio button at (106, 217) on input[name='color'] >> nth=0
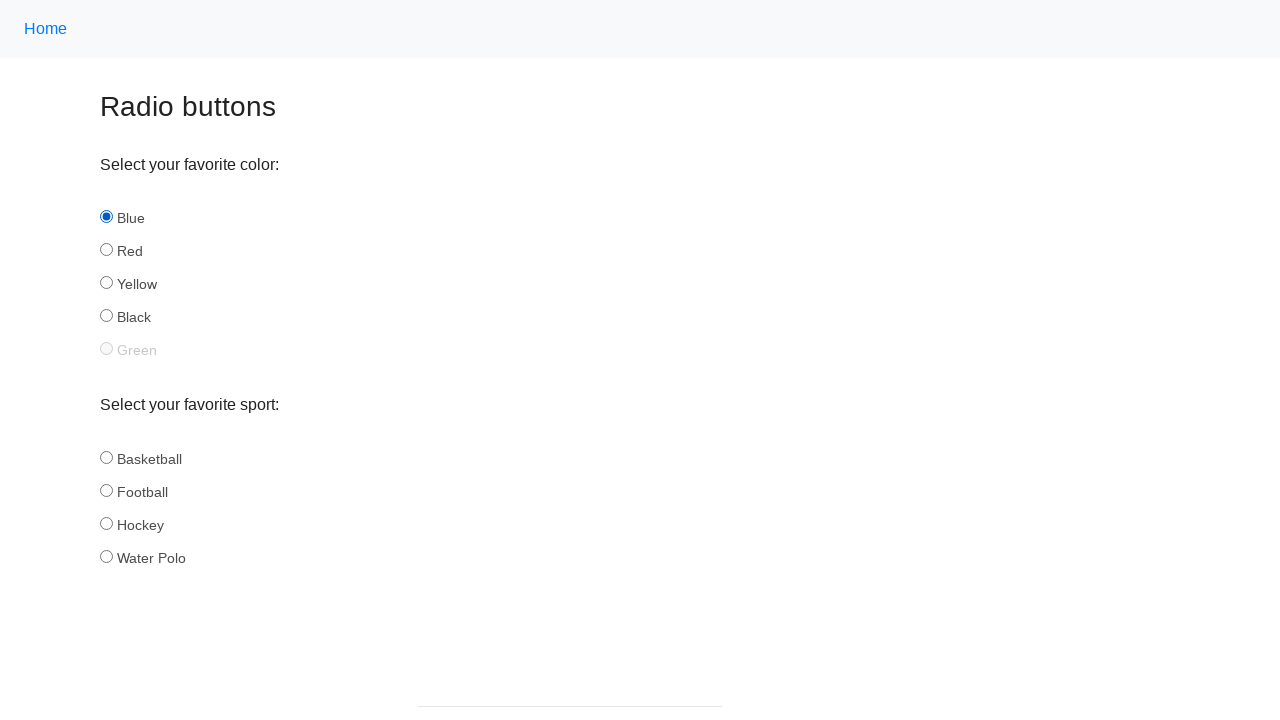

Clicked an enabled color radio button at (106, 250) on input[name='color'] >> nth=1
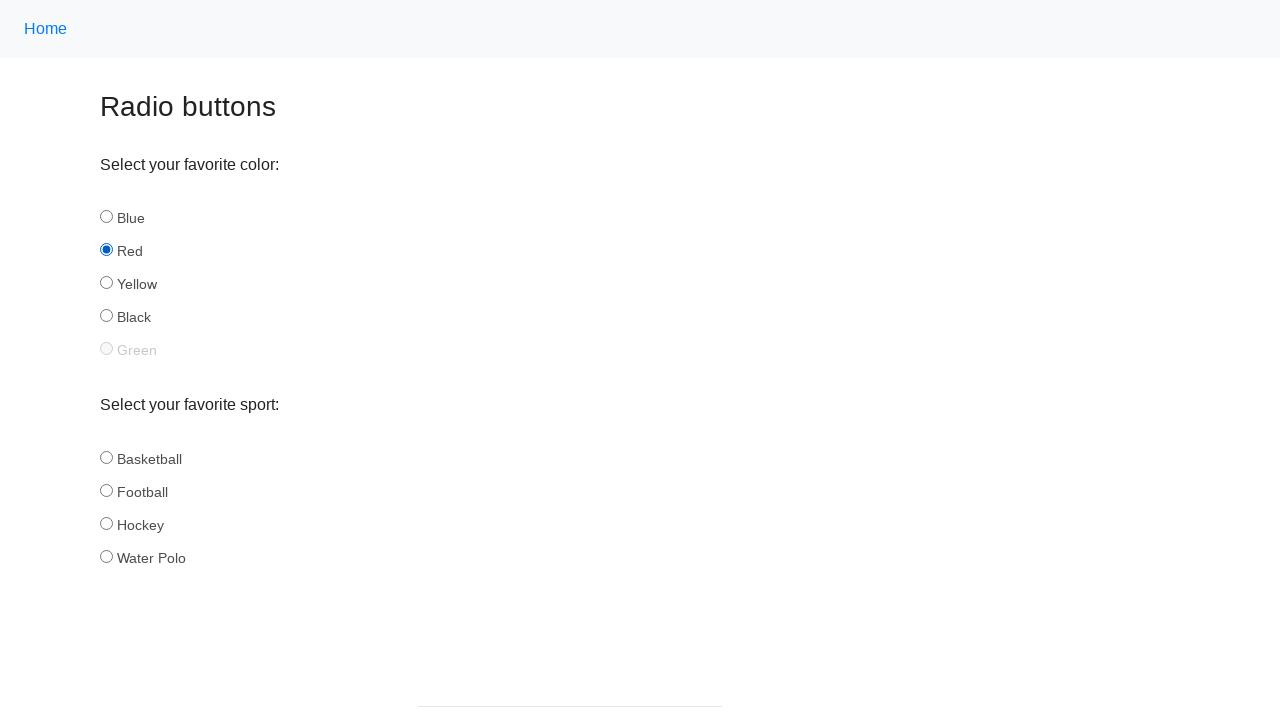

Clicked an enabled color radio button at (106, 283) on input[name='color'] >> nth=2
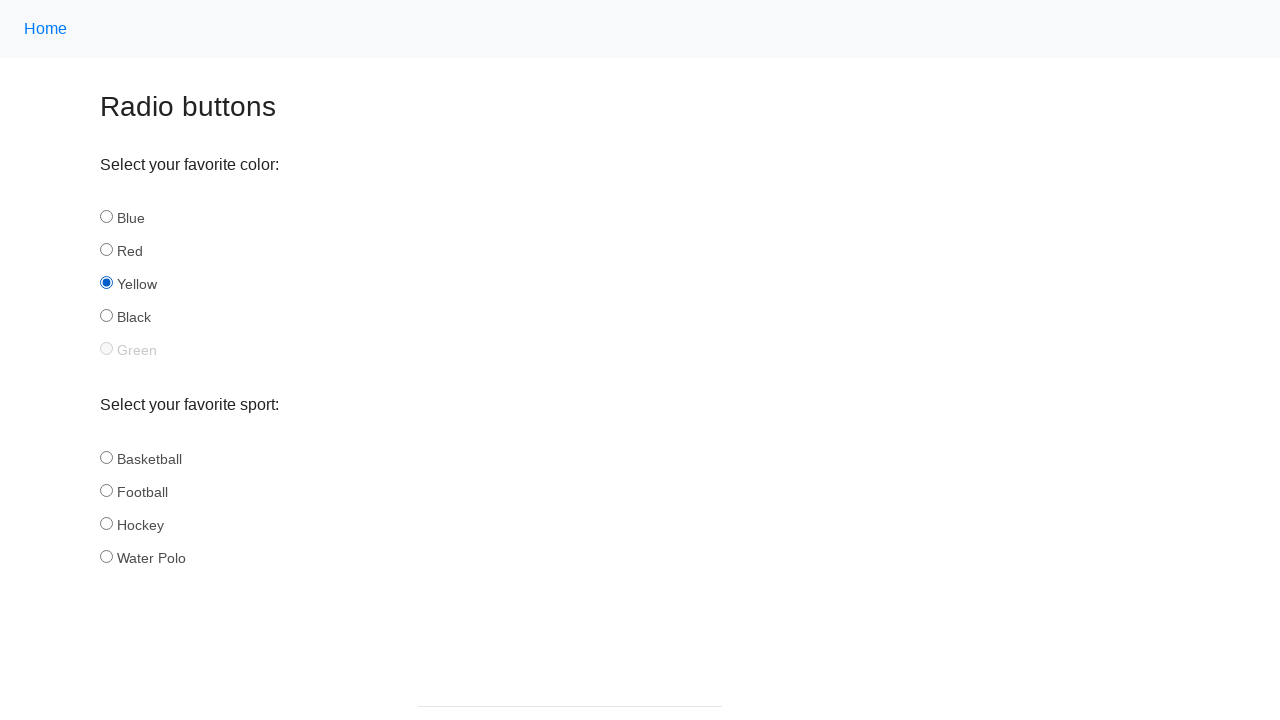

Clicked an enabled color radio button at (106, 316) on input[name='color'] >> nth=3
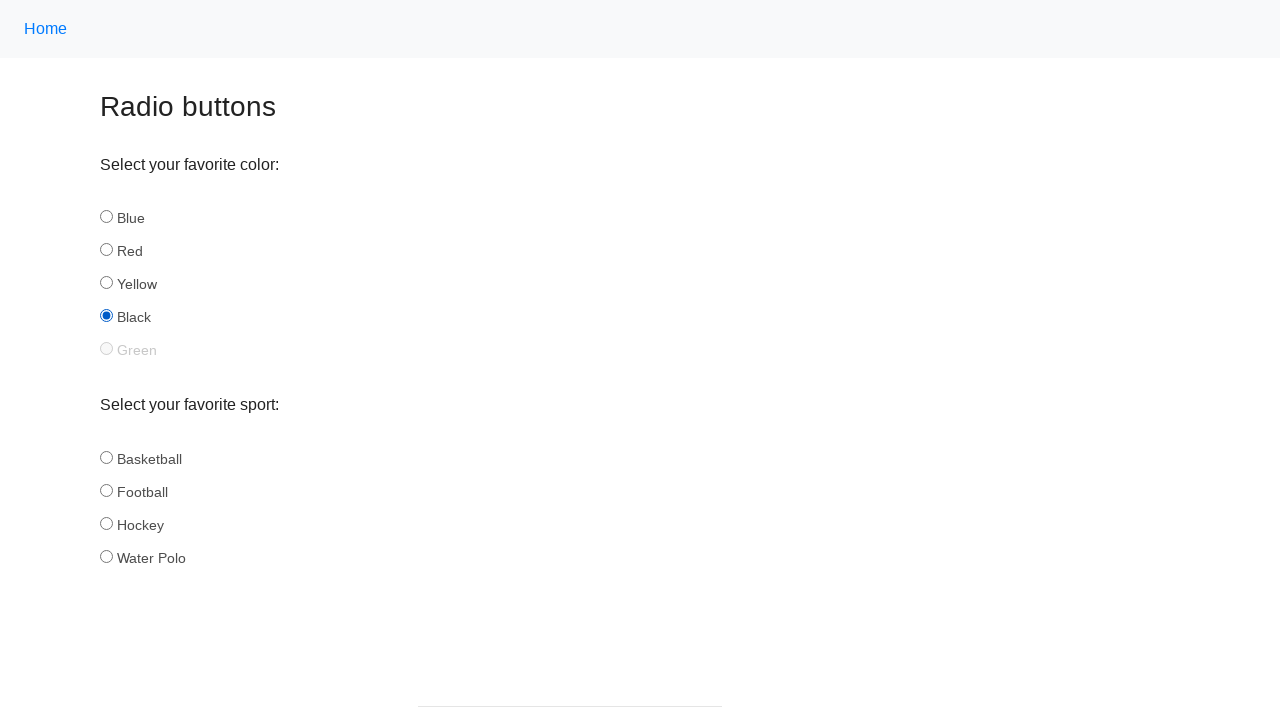

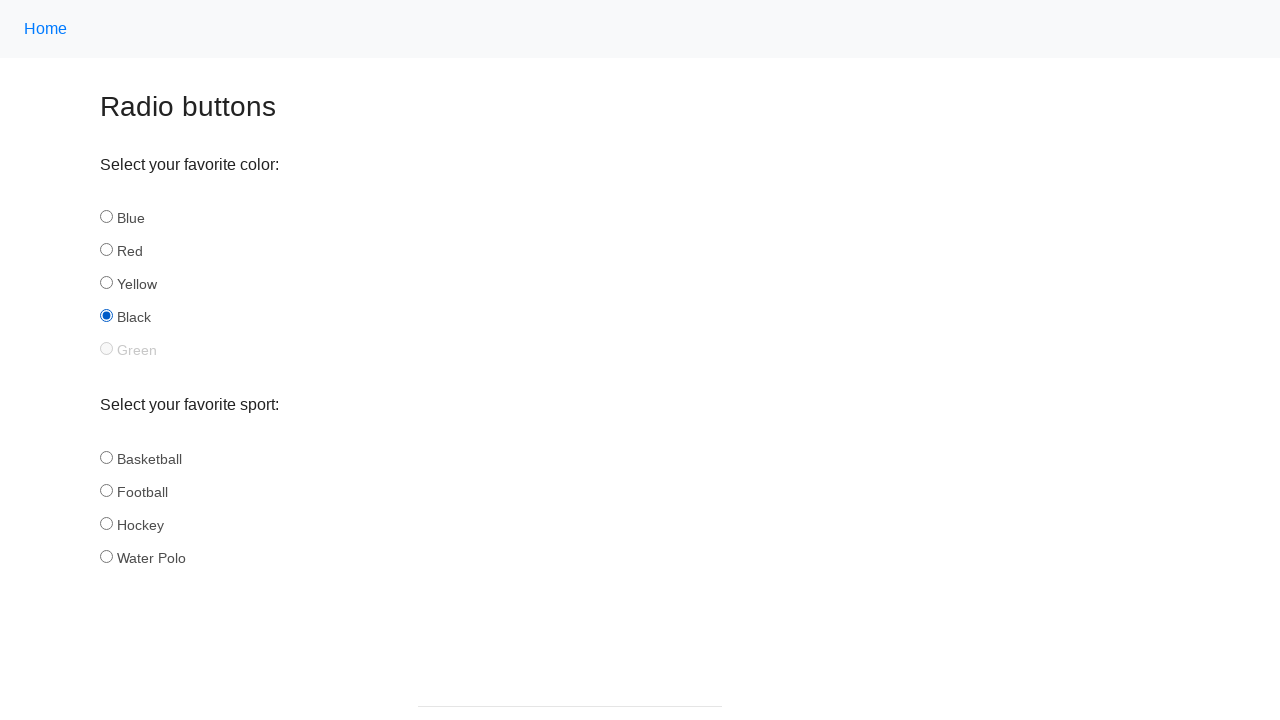